Navigates to homepage and clicks on the visible Students link

Starting URL: https://gravitymvctestapplication.azurewebsites.net/

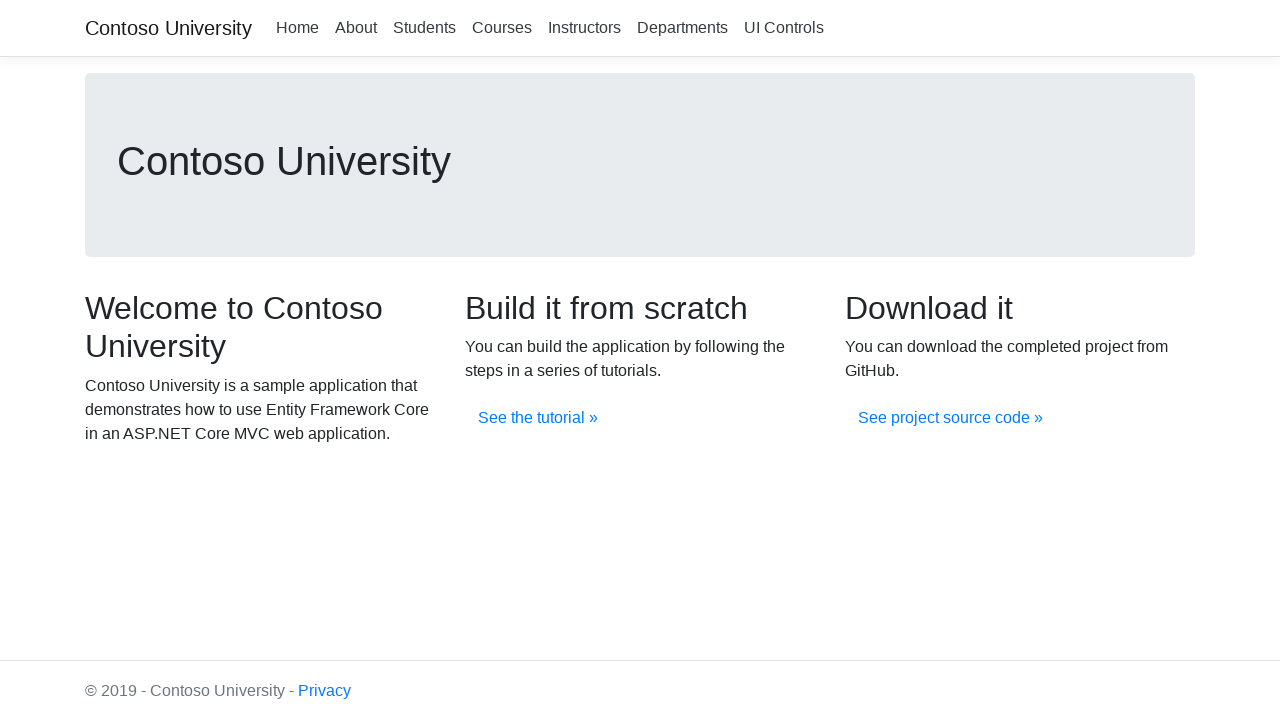

Navigated to Gravity MVC Test Application homepage
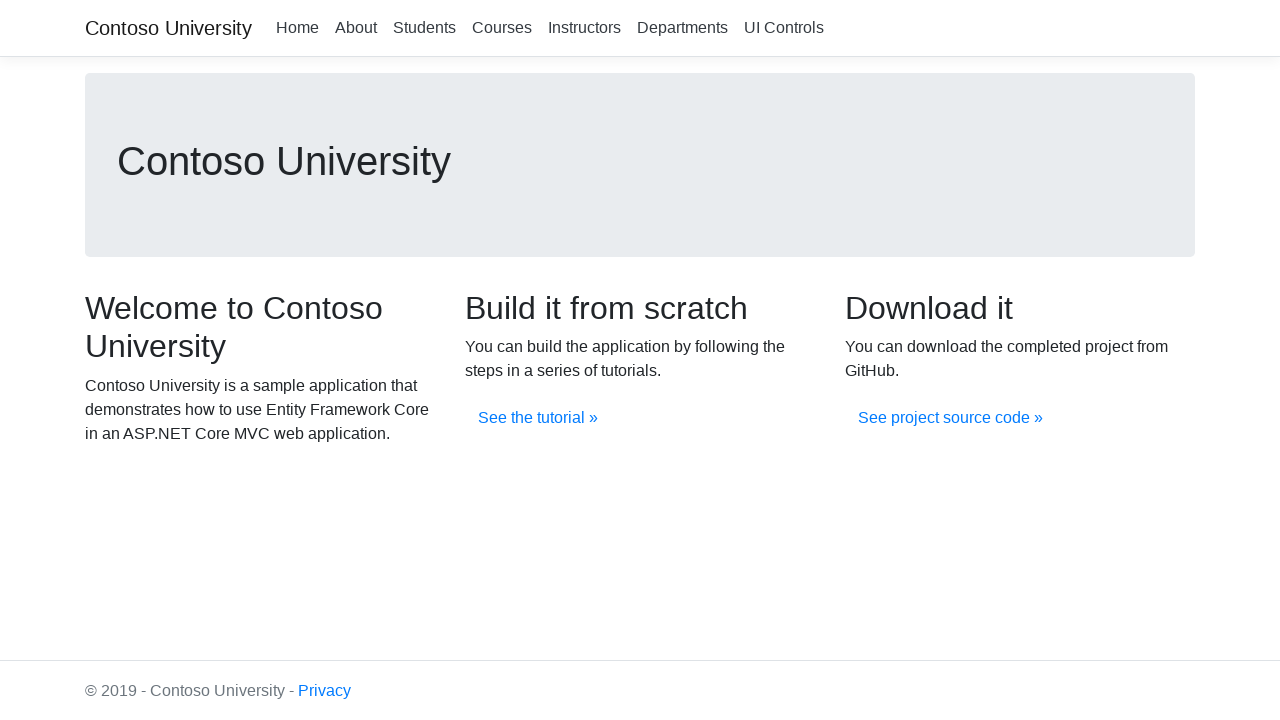

Clicked on the visible Students link at (424, 28) on xpath=//a[.='Students']
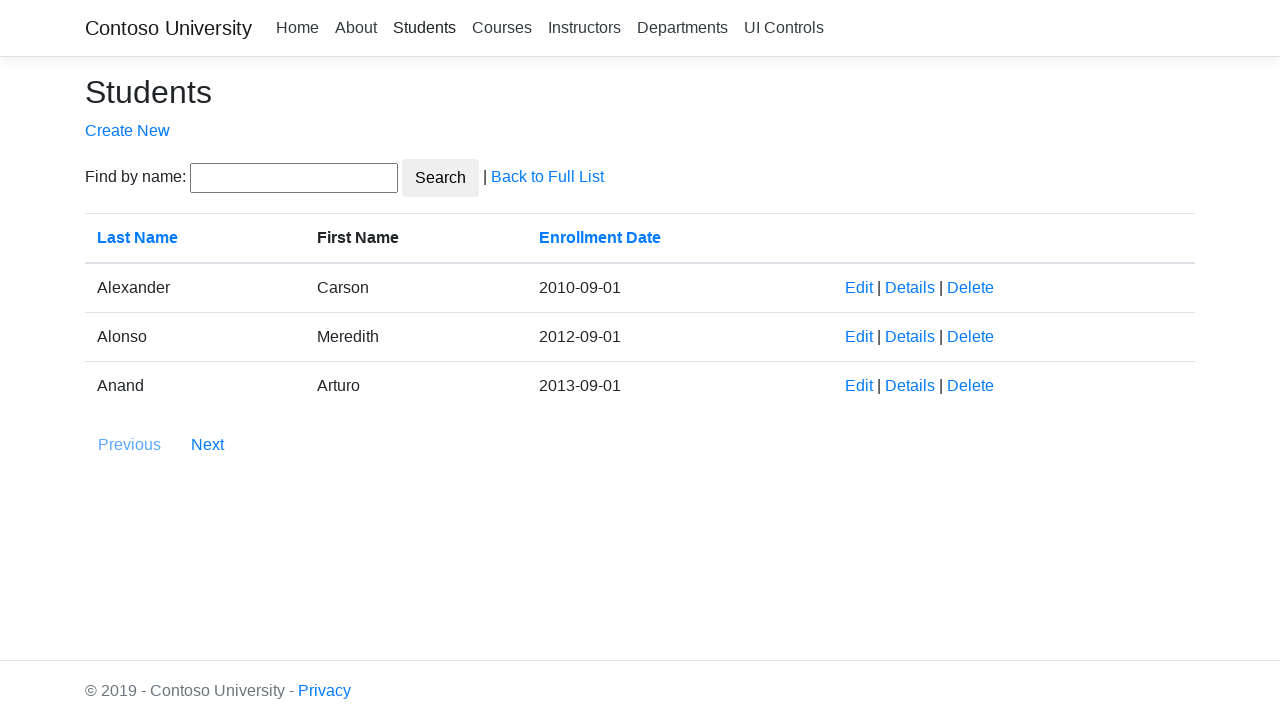

Navigation to Students page completed and network idle
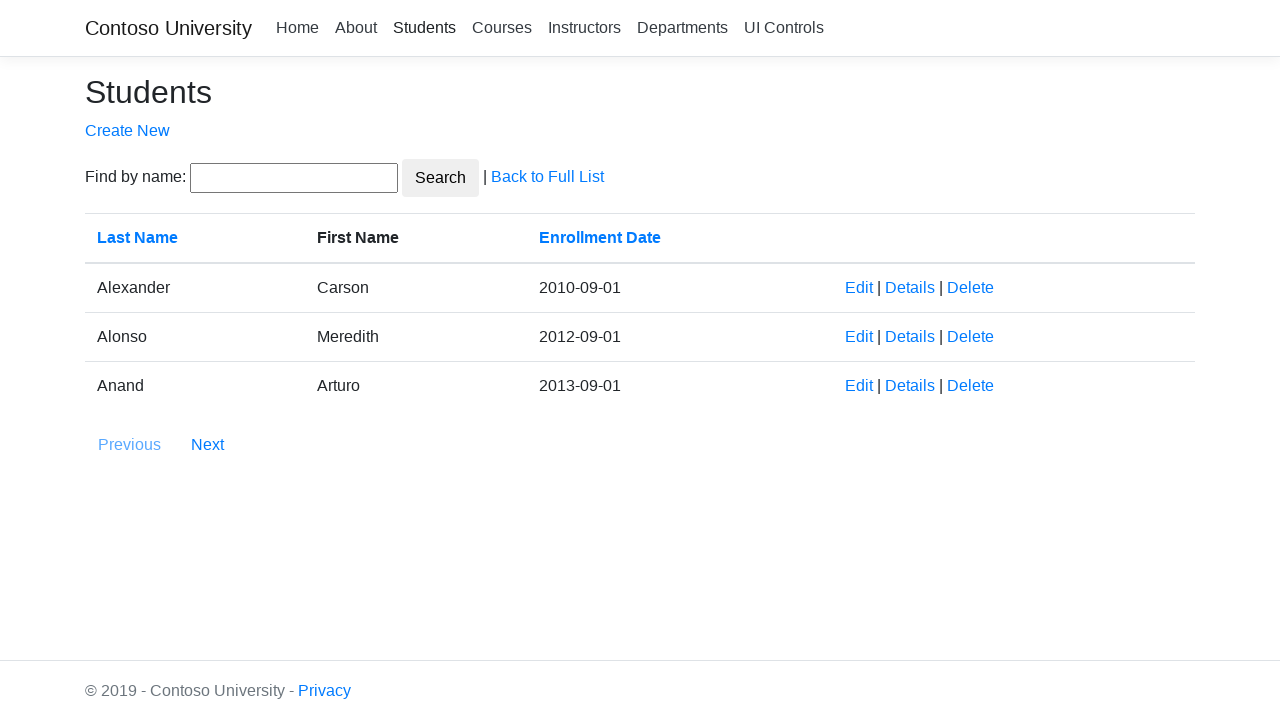

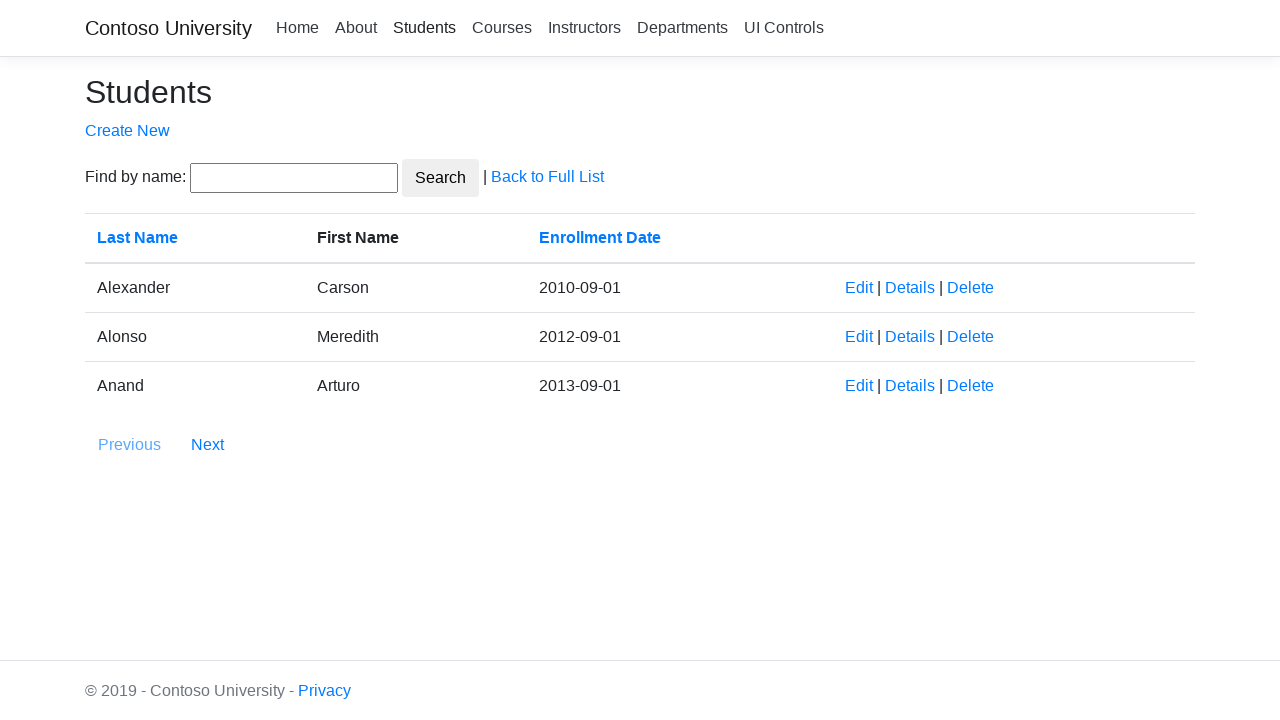